Tests multiple file upload functionality by uploading two files to a demo upload form and verifying they appear in the file list

Starting URL: https://davidwalsh.name/demo/multiple-file-upload.php

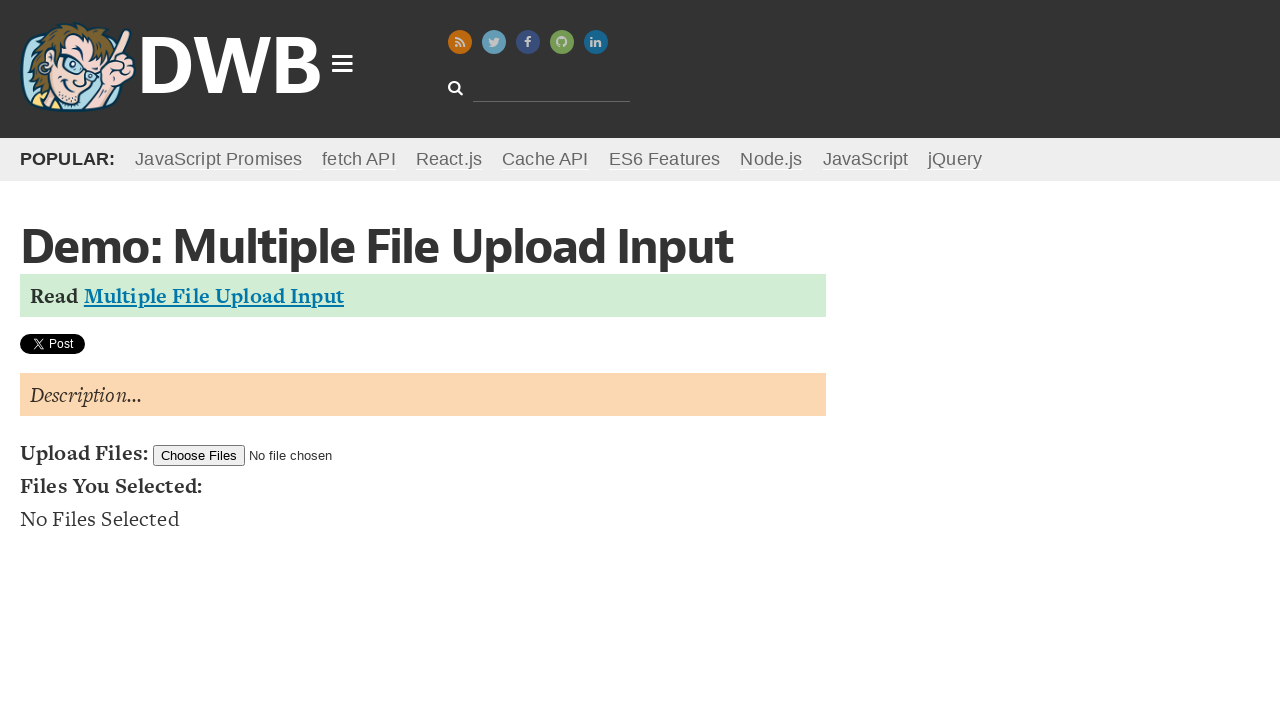

Created temporary test file 1 with content
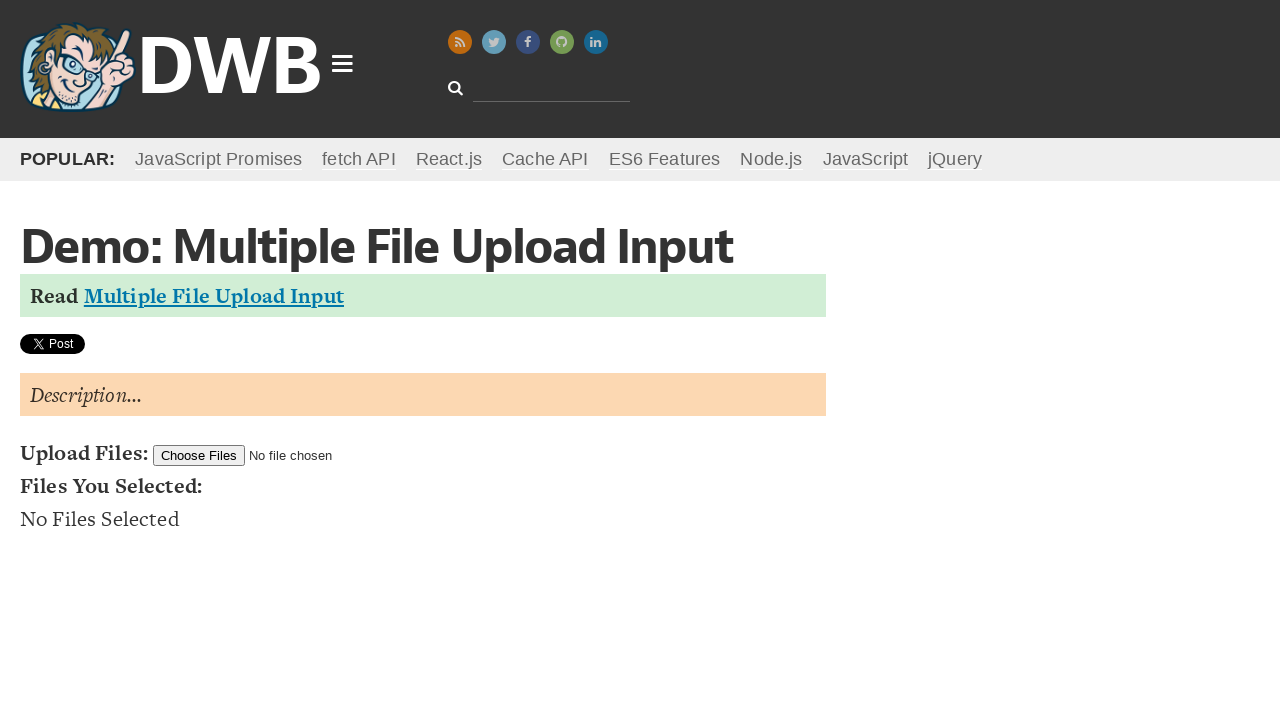

Created temporary test file 2 with content
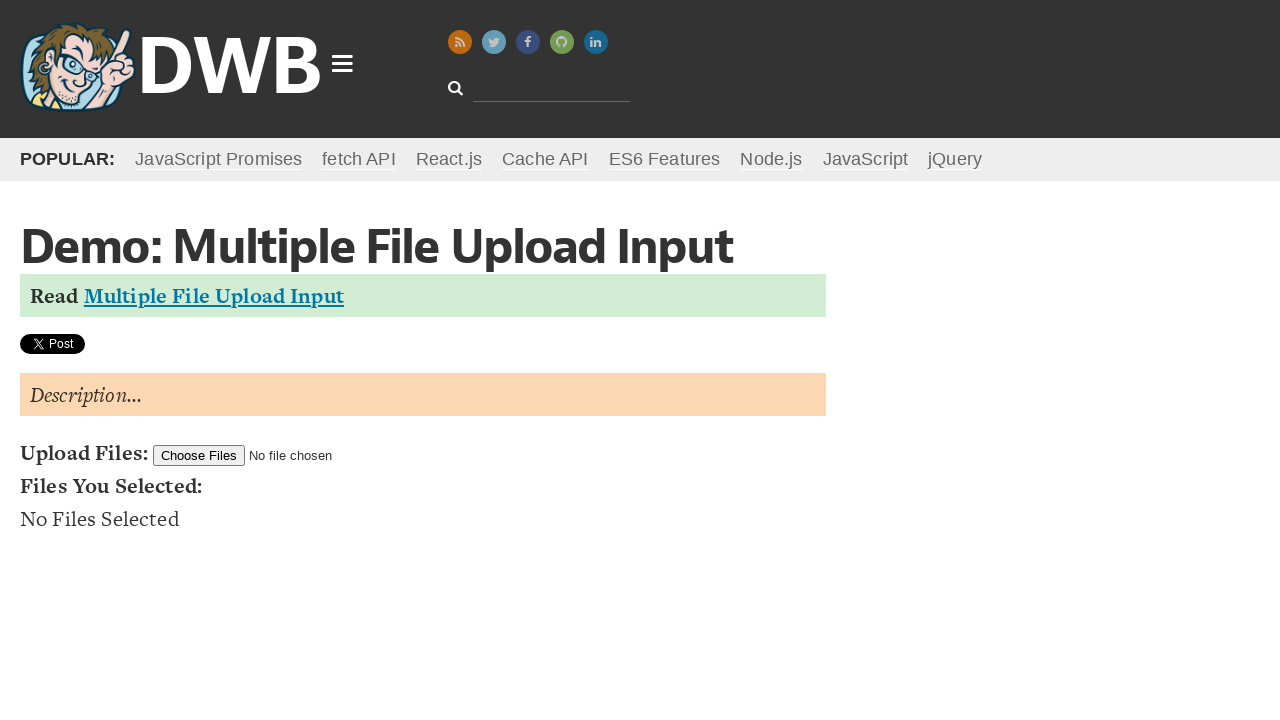

Set input files for upload with test_file_1.txt and test_file_2.txt
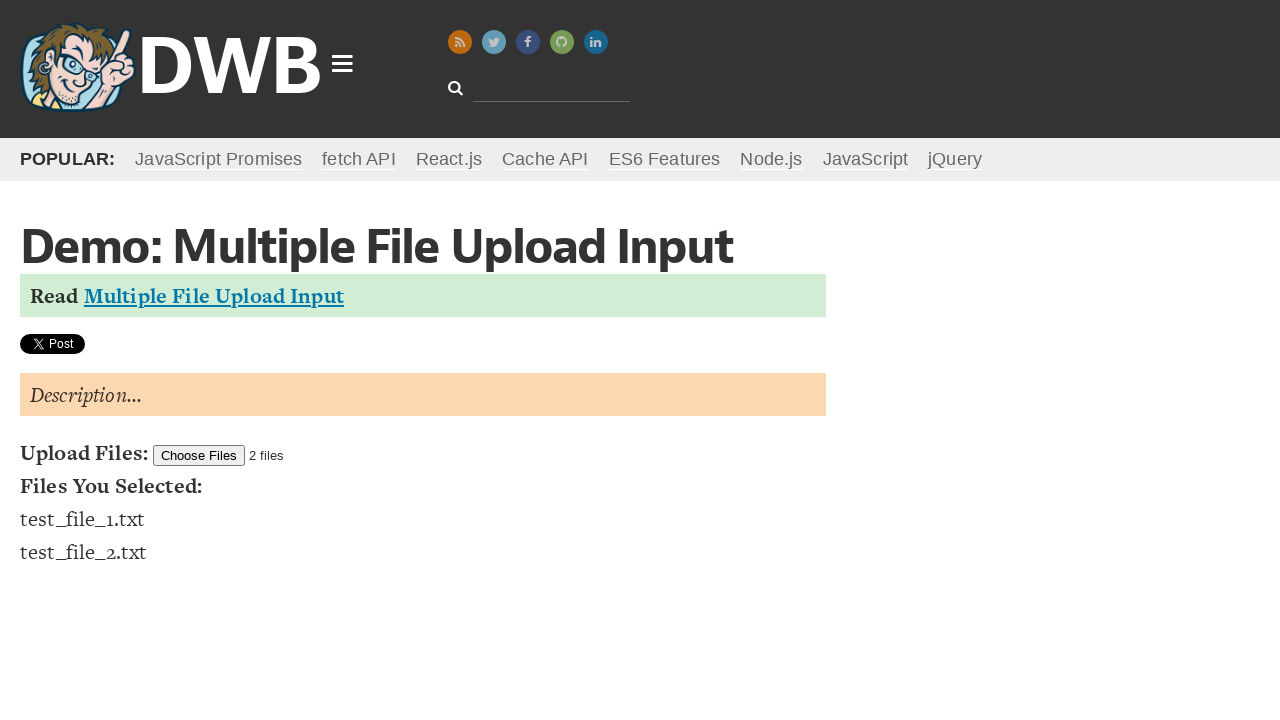

File list appeared after upload
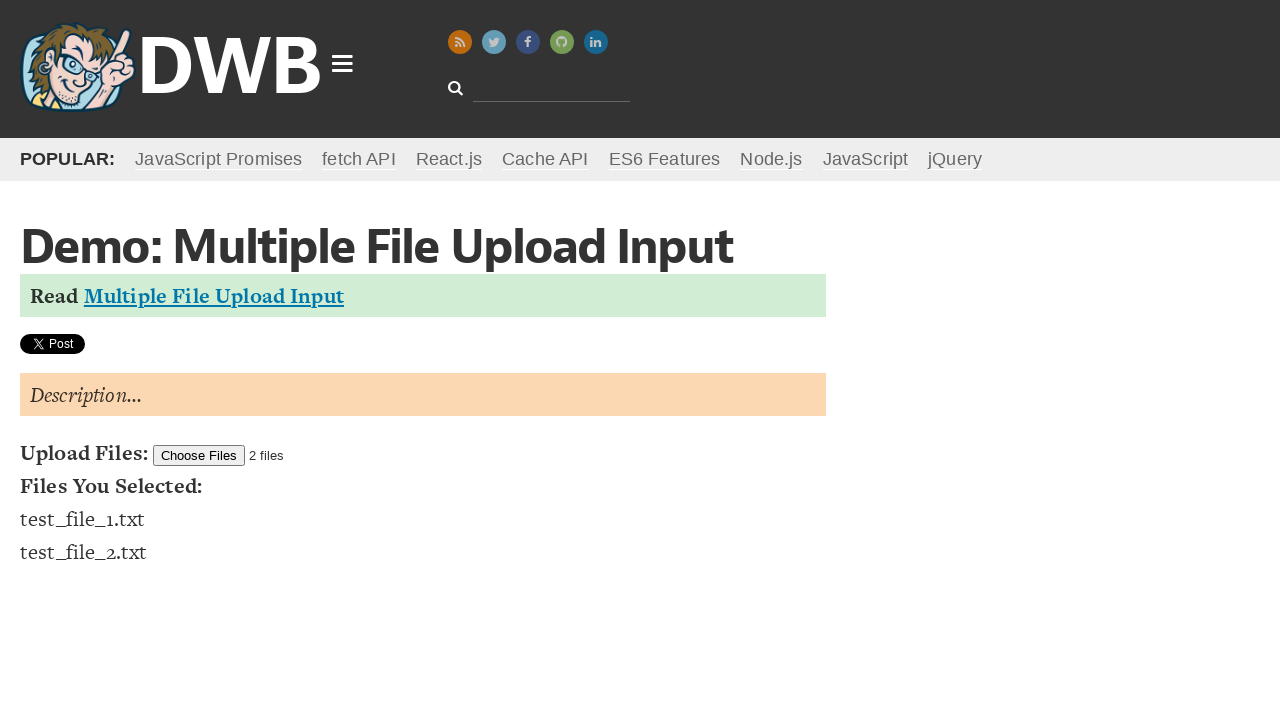

Verified that 2 files are displayed in the file list
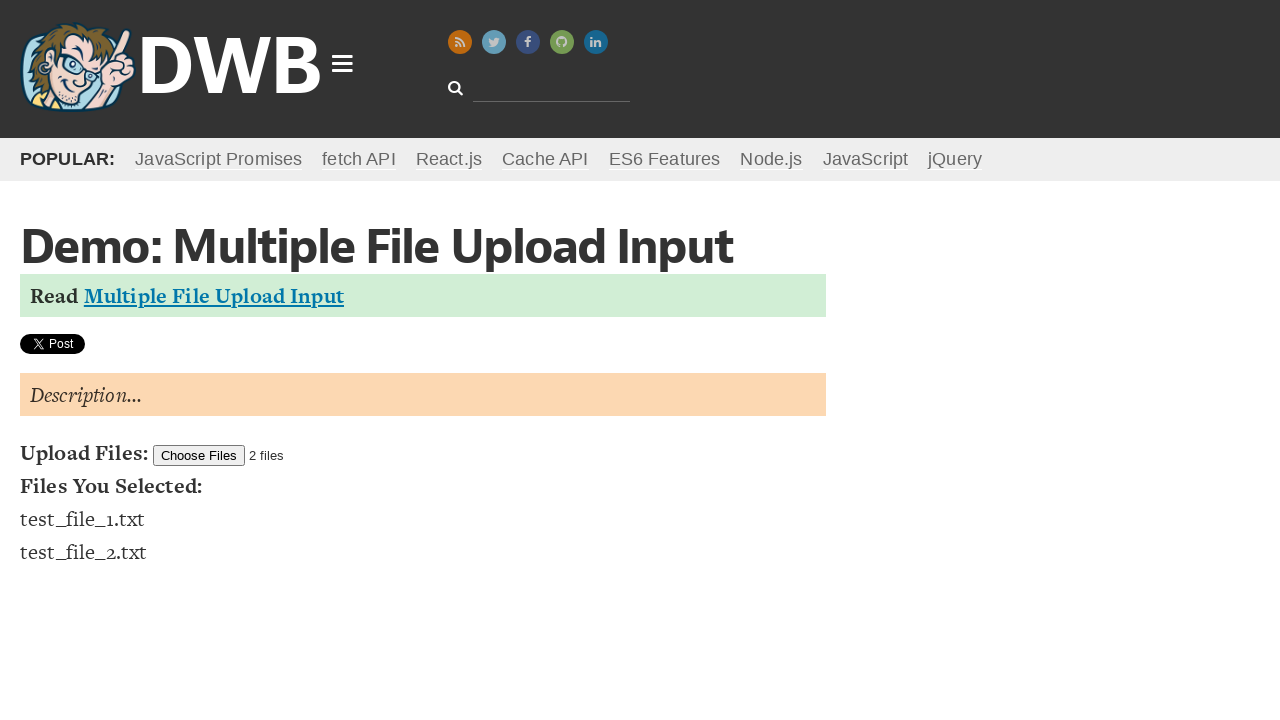

Removed temporary test file 1
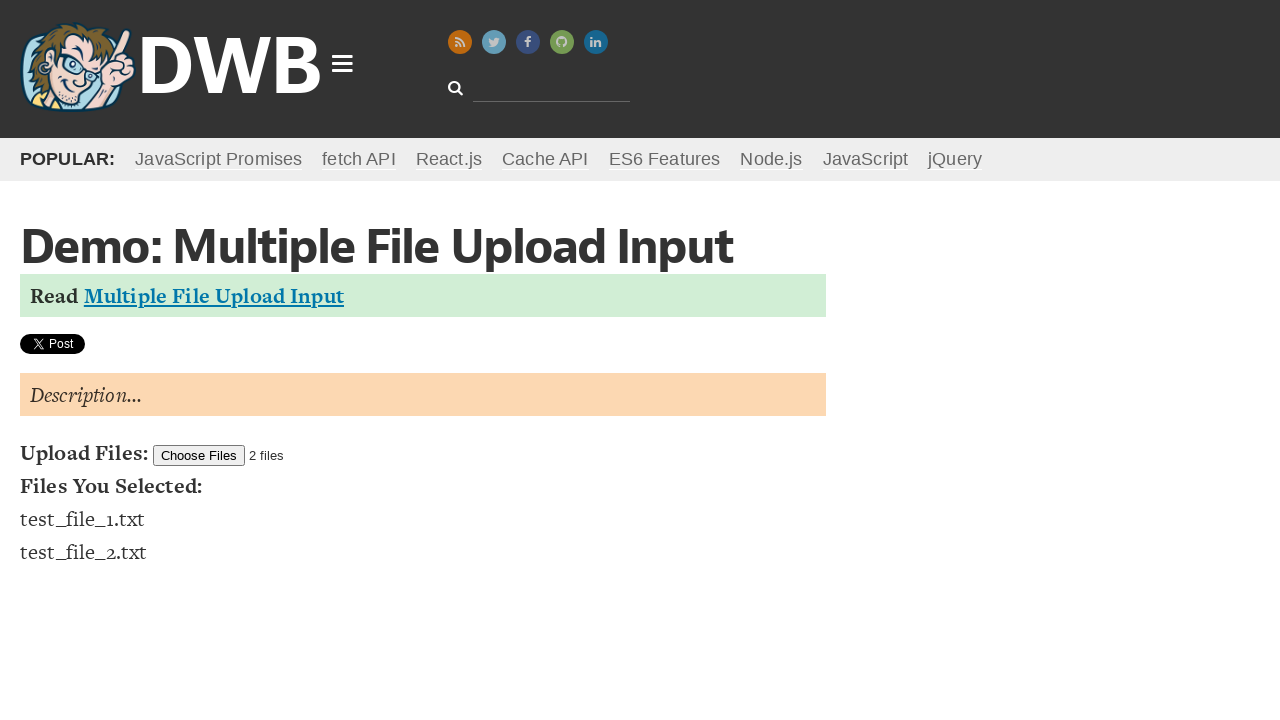

Removed temporary test file 2
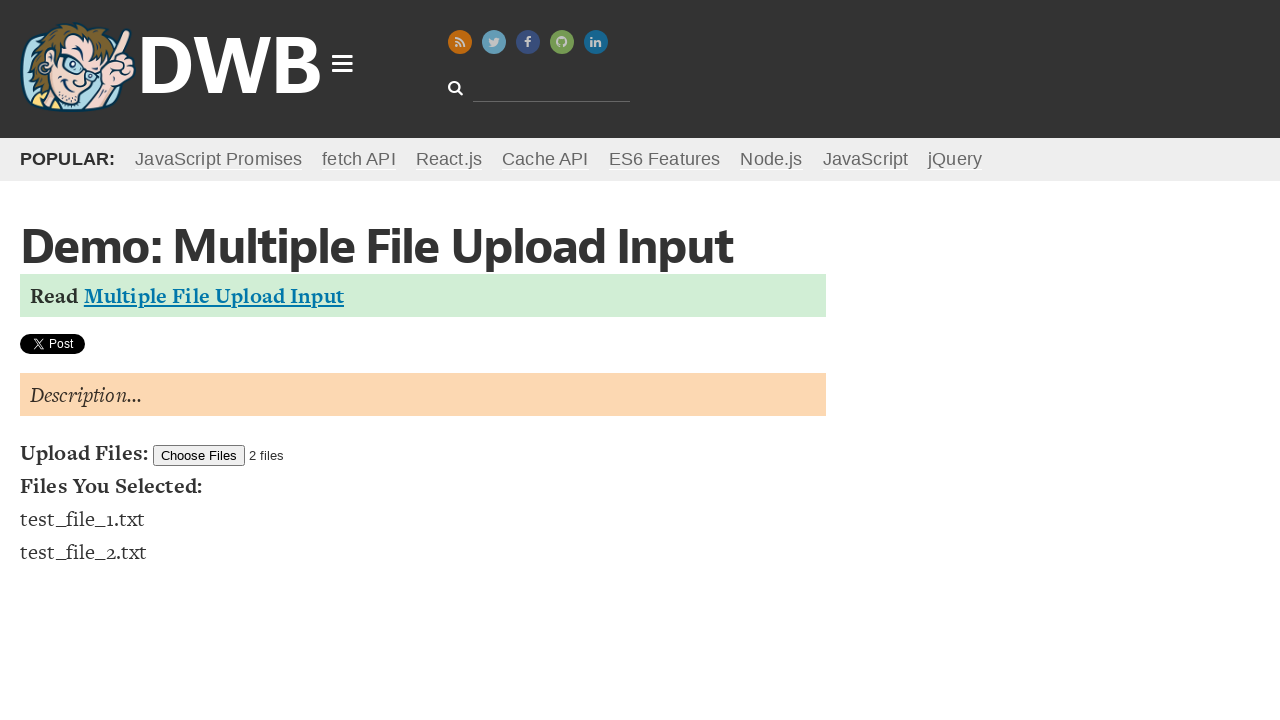

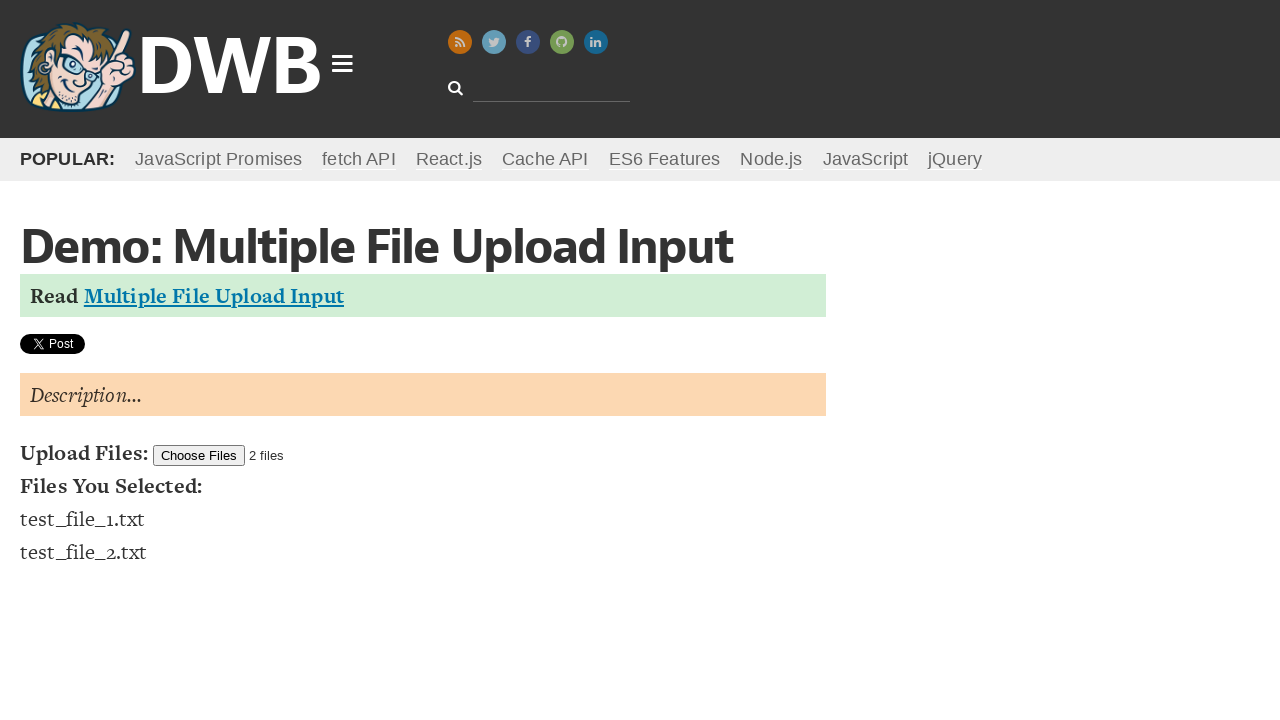